Tests JavaScript alert handling by clicking the first alert button, verifying the alert text, accepting it, and verifying the result message.

Starting URL: https://testcenter.techproeducation.com/index.php?page=javascript-alerts

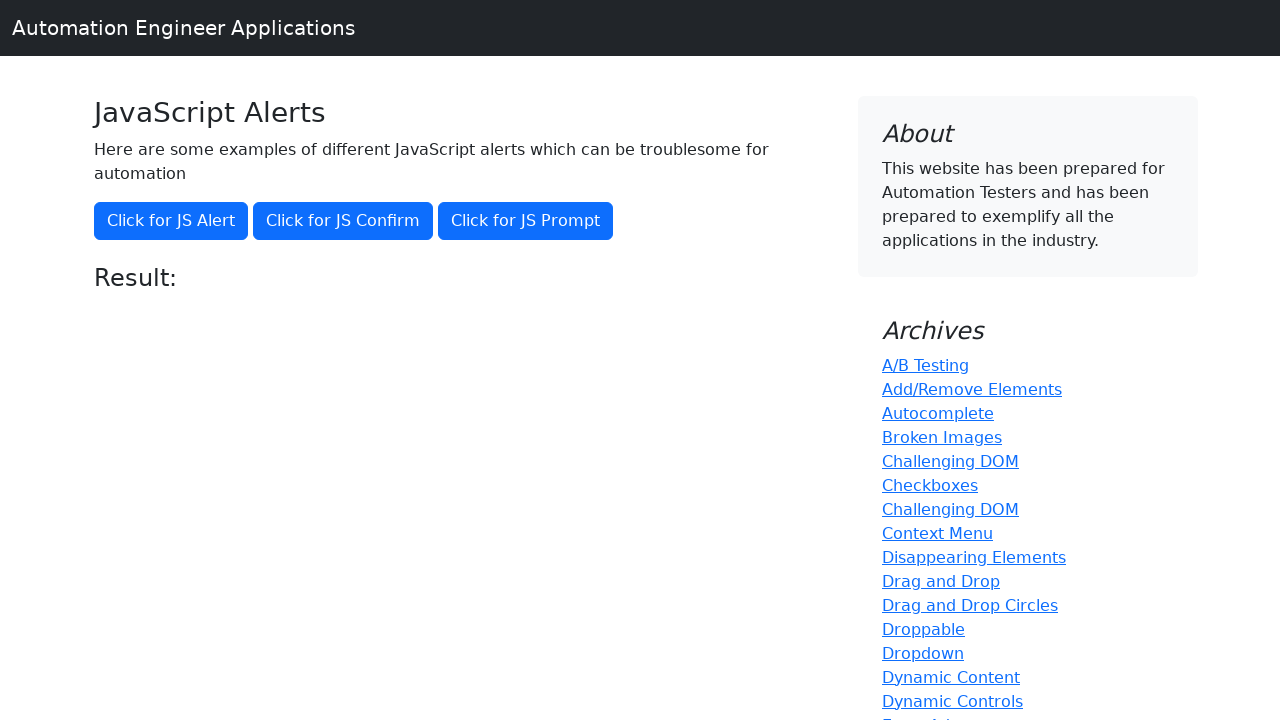

Clicked the first alert button at (171, 221) on xpath=//button[@onclick='jsAlert()']
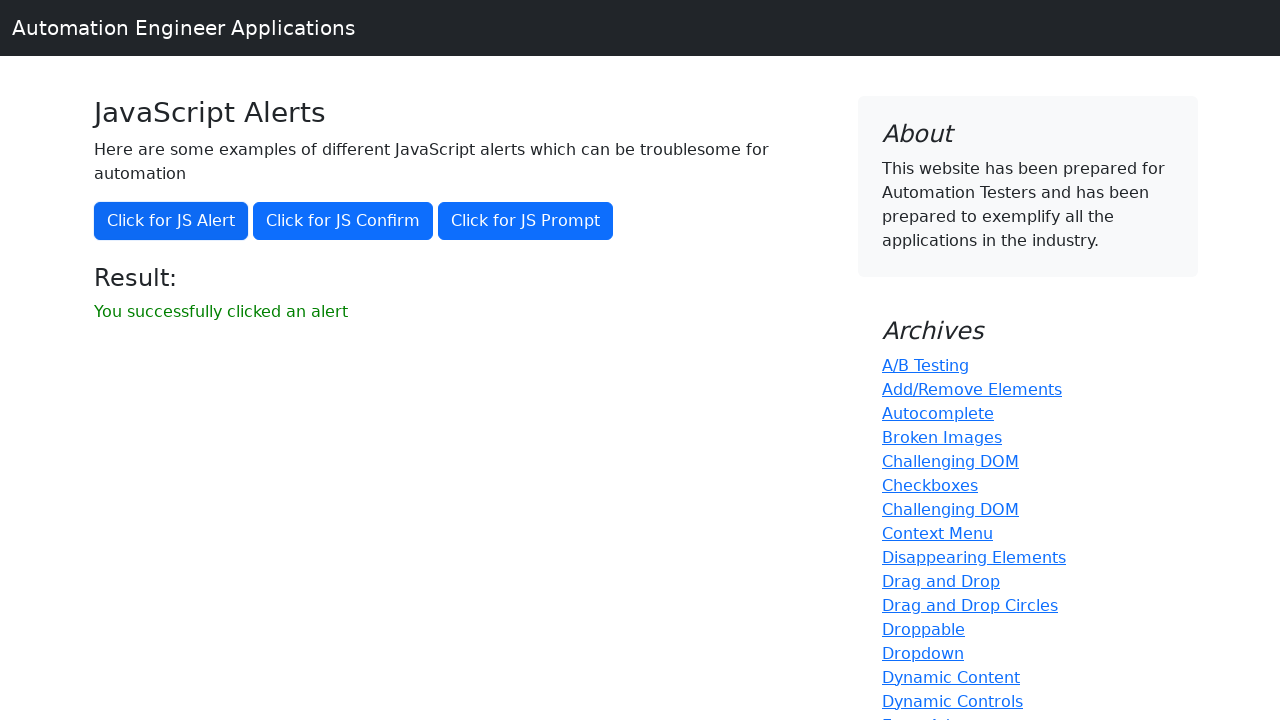

Retrieved alert text from dialog element
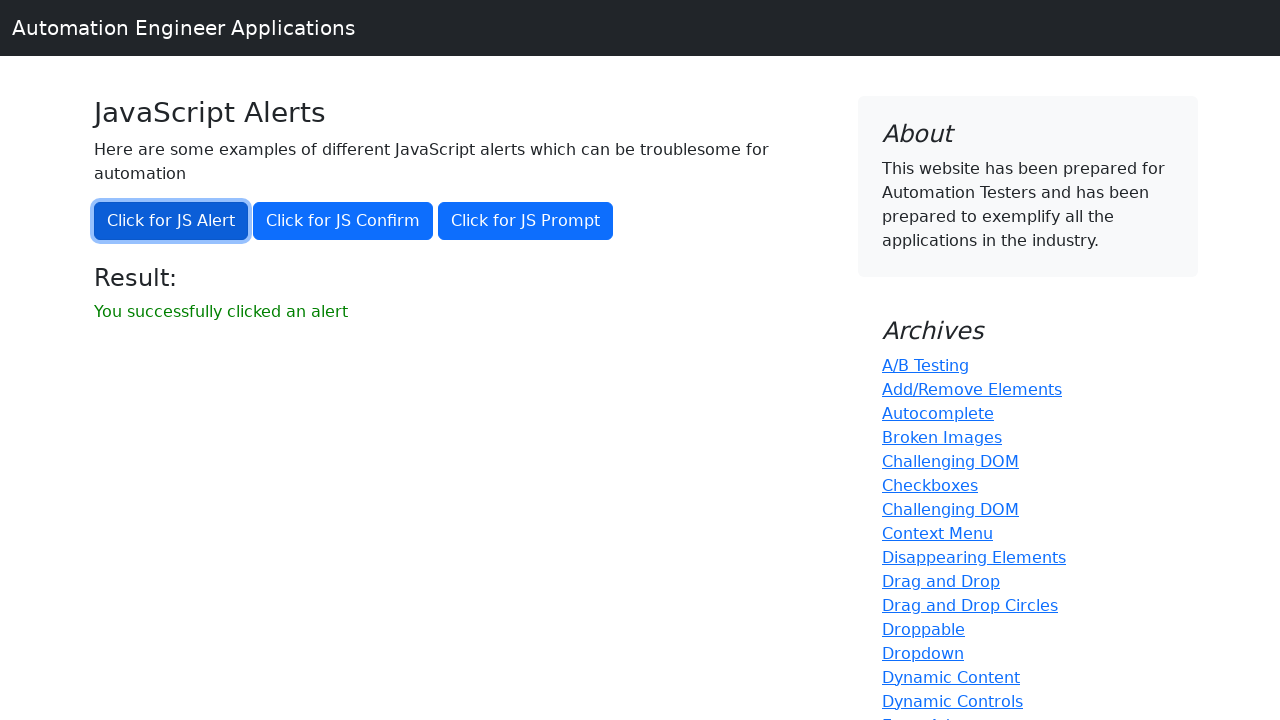

Set up dialog handler to auto-accept alerts
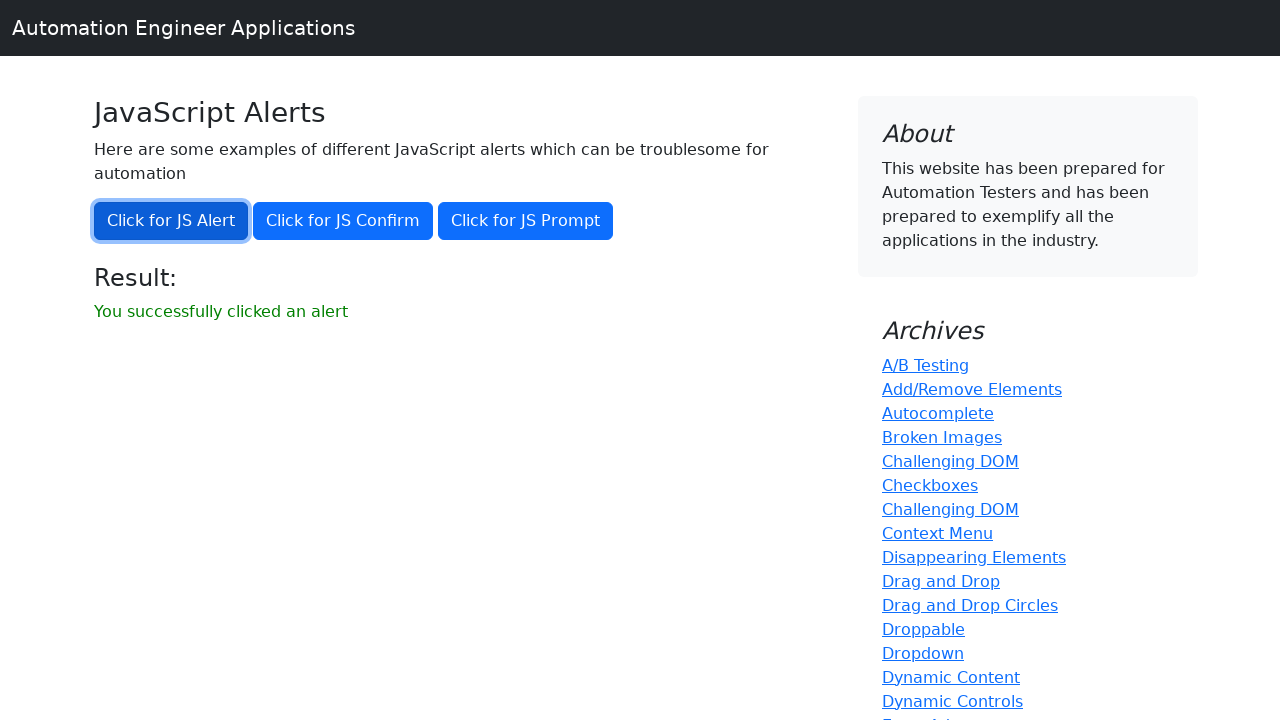

Clicked the alert button again with dialog handler active at (171, 221) on xpath=//button[@onclick='jsAlert()']
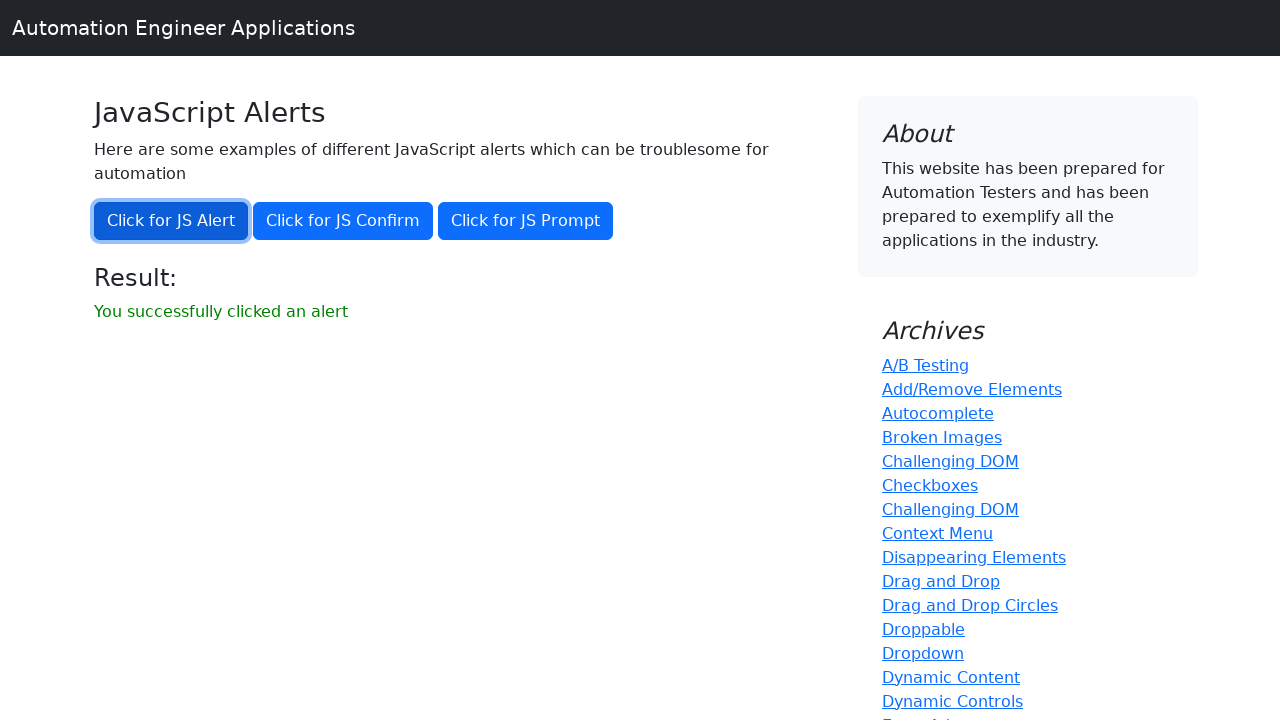

Result message element loaded
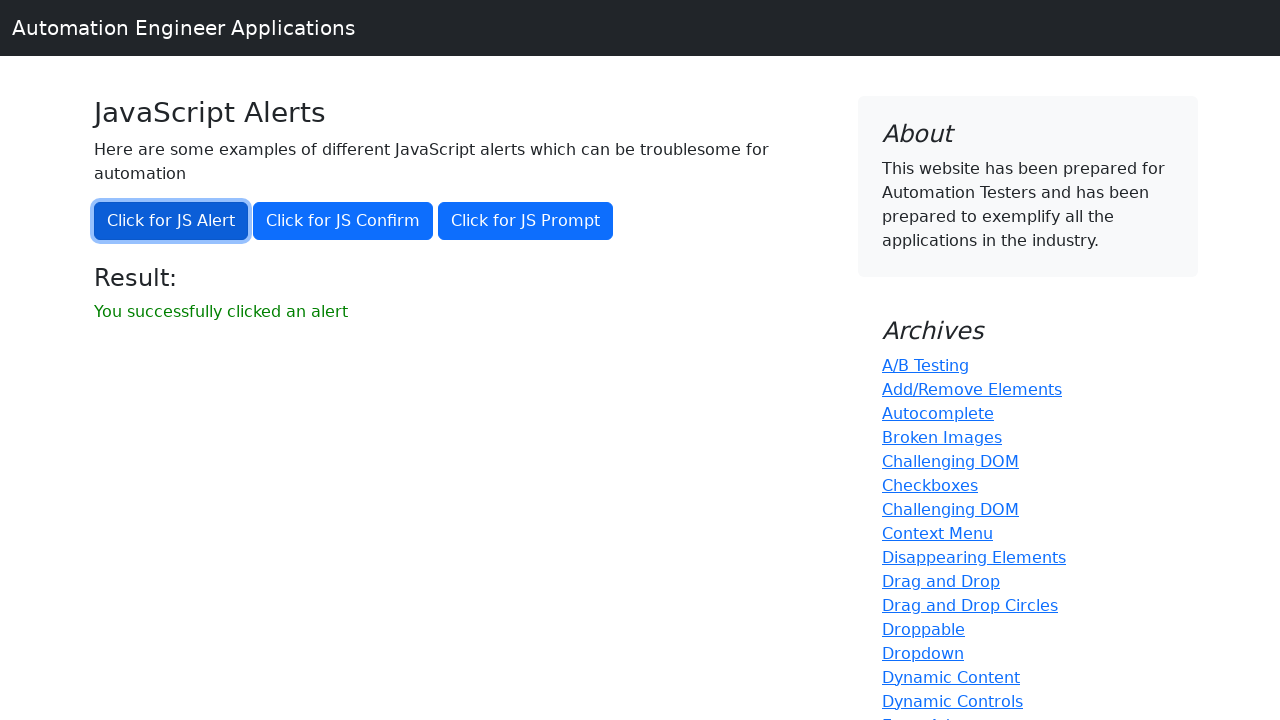

Retrieved result text from result element
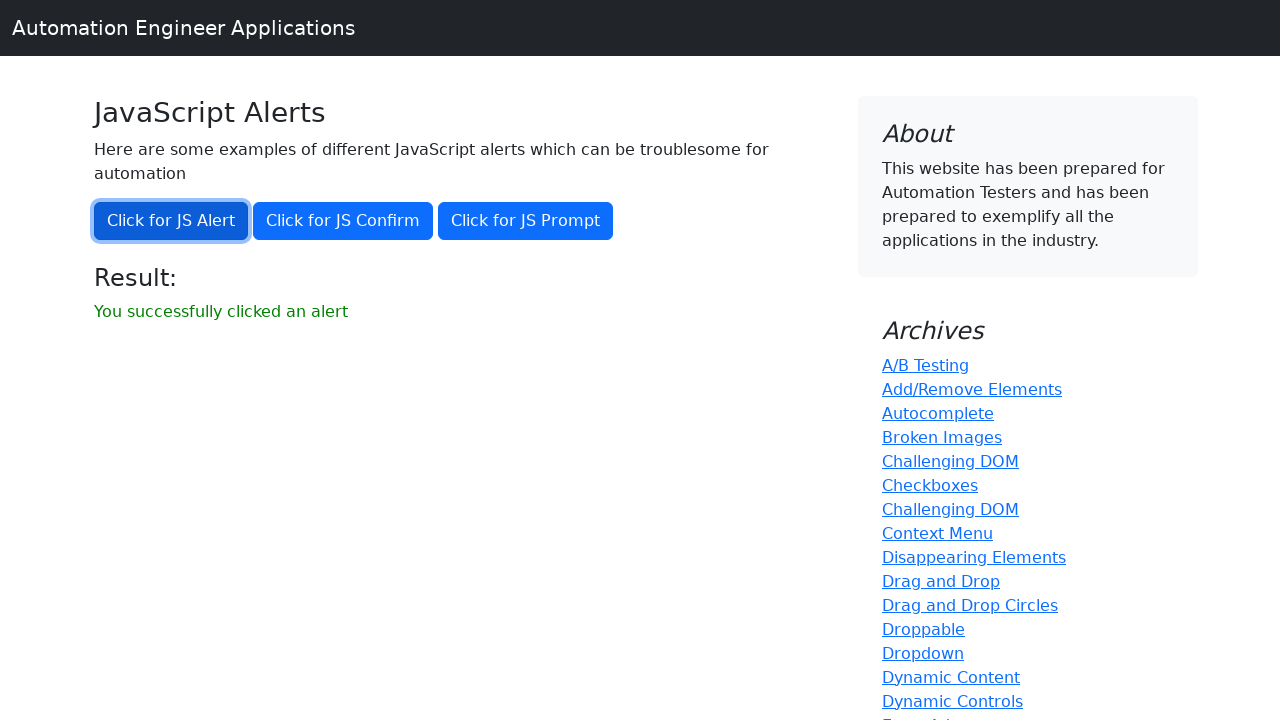

Verified result text matches expected message 'You successfully clicked an alert'
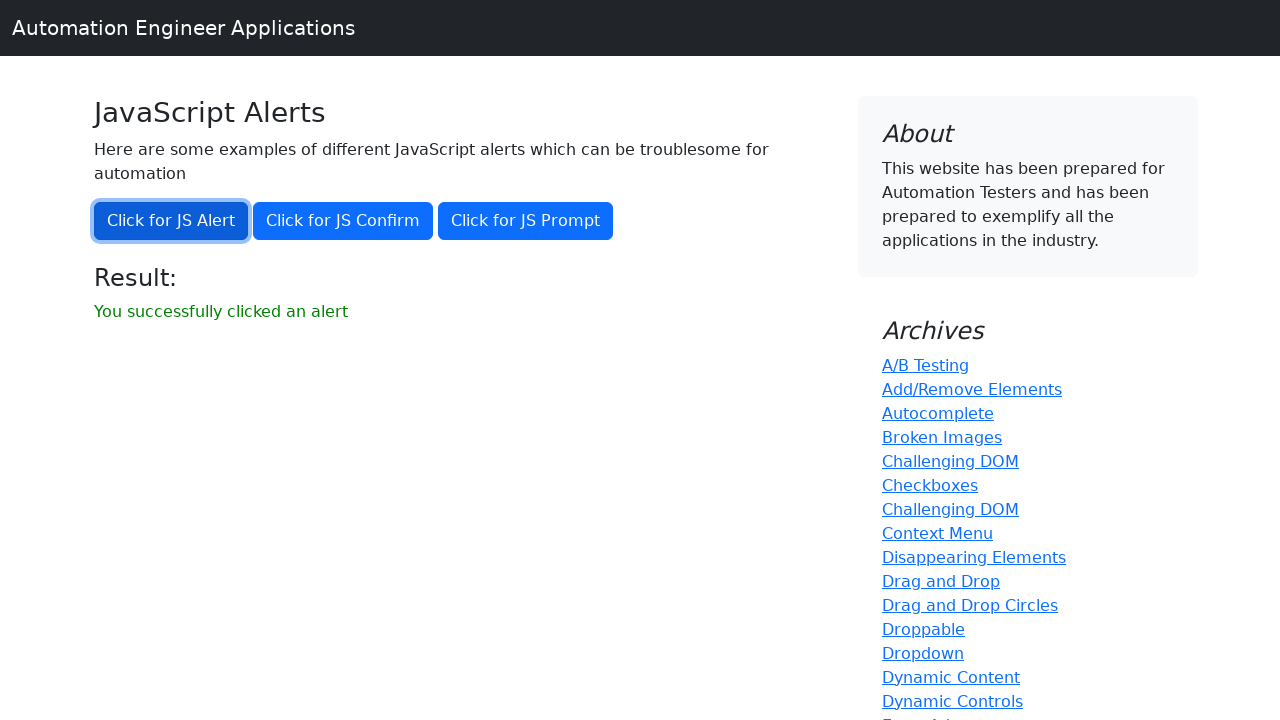

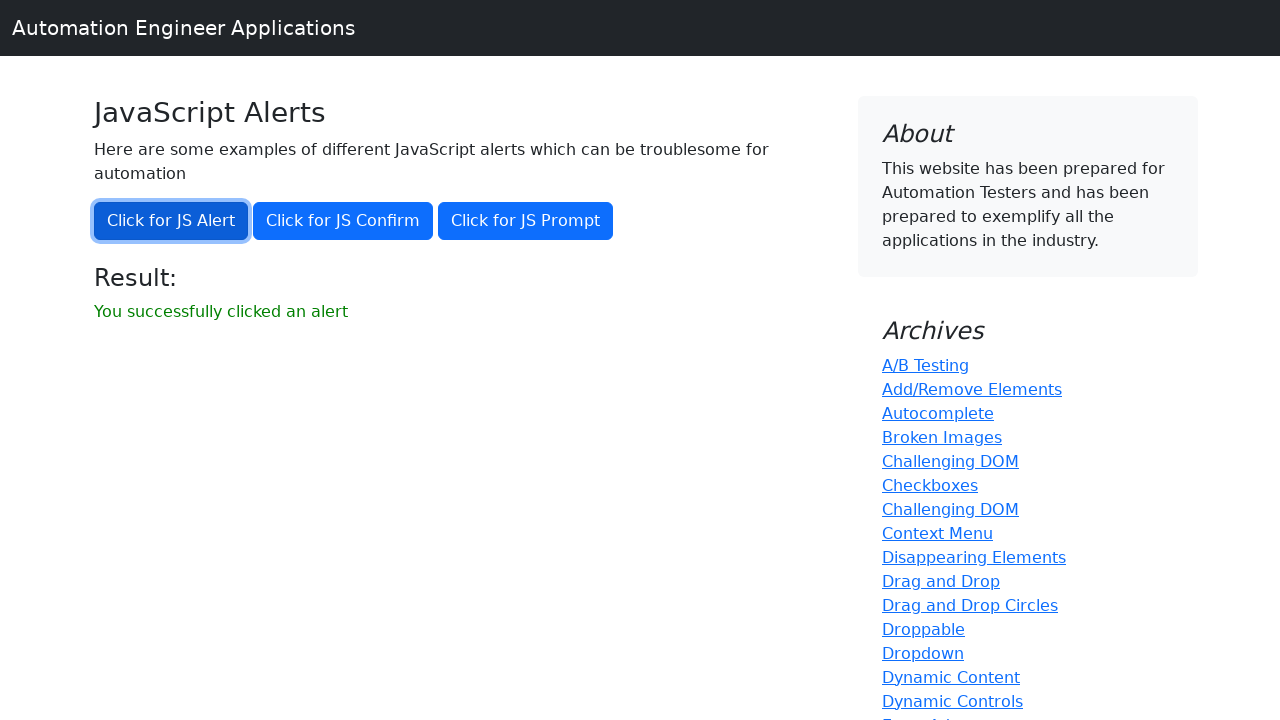